Tests drag and drop functionality by dragging a football element to two different drop zones and verifying the drop was successful

Starting URL: https://training-support.net/webelements/drag-drop

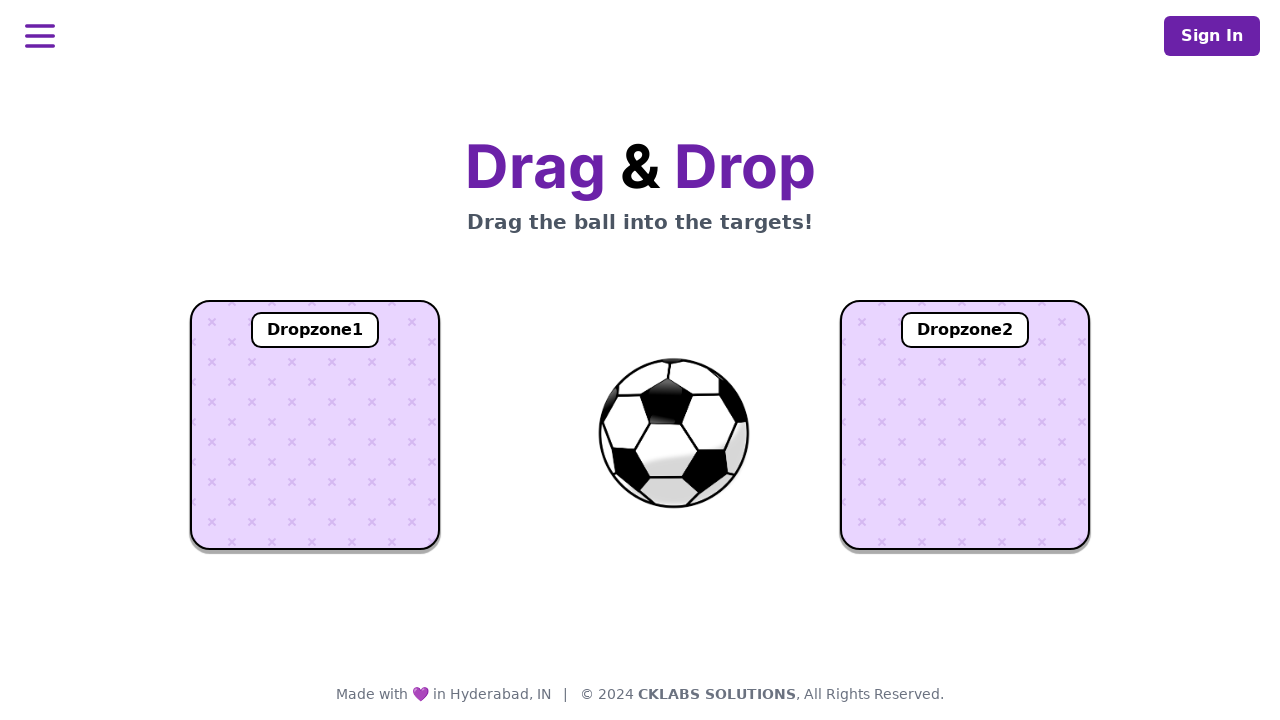

Navigated to drag and drop test page
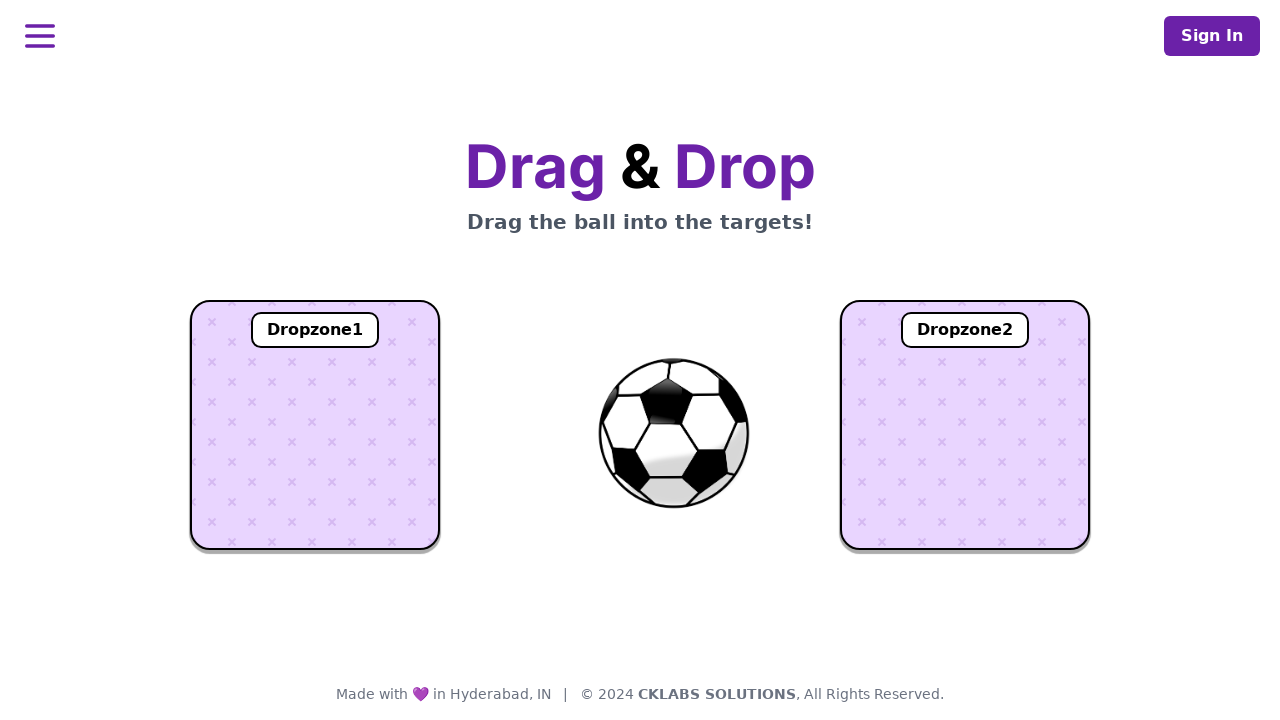

Located football element
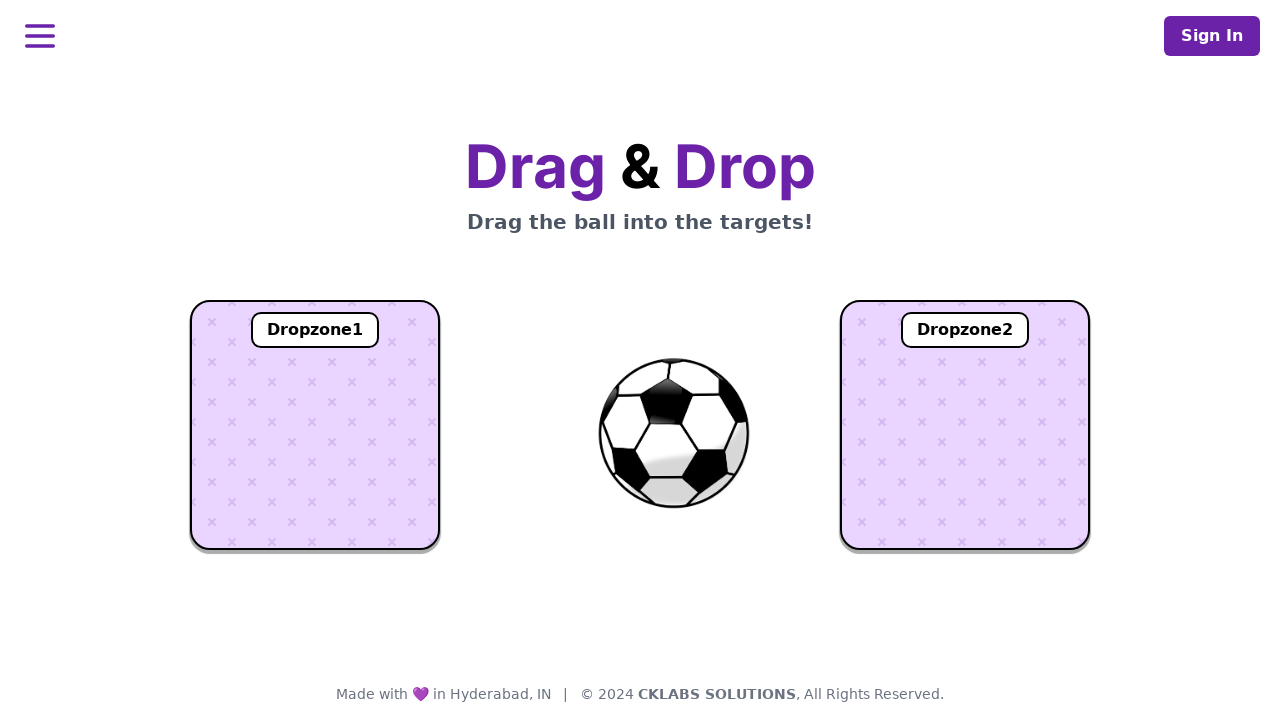

Located first dropzone
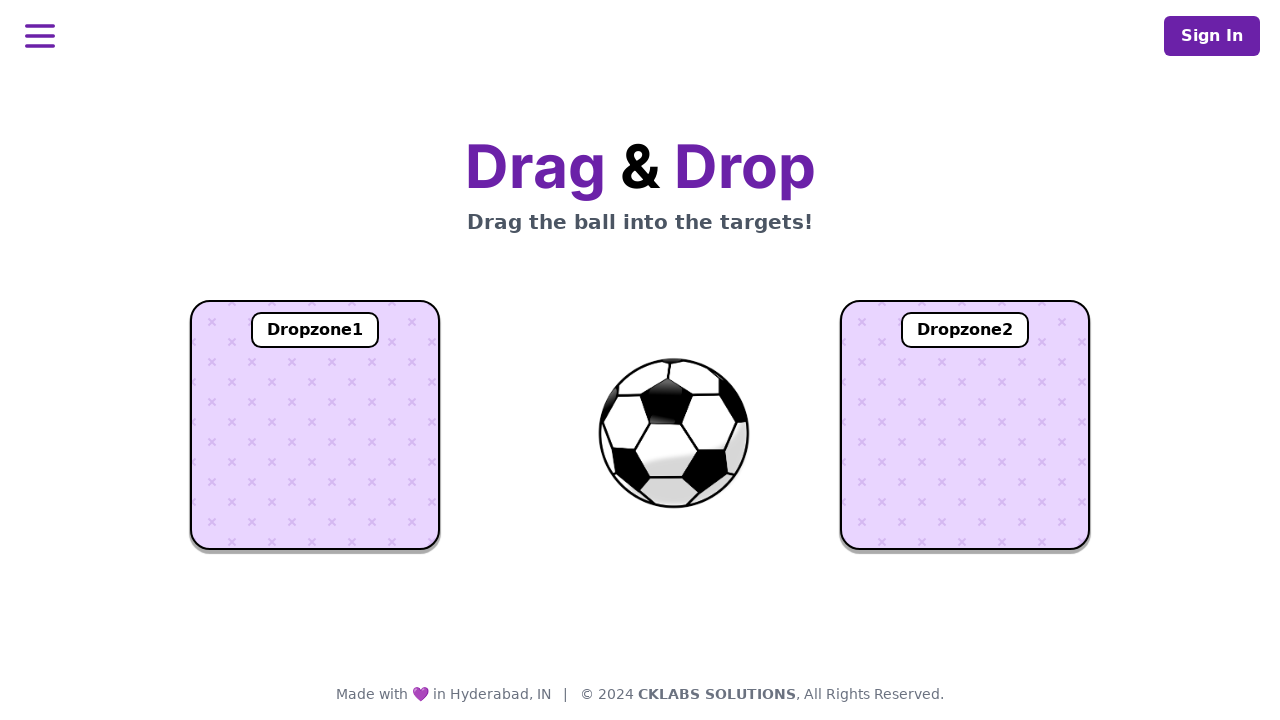

Located second dropzone
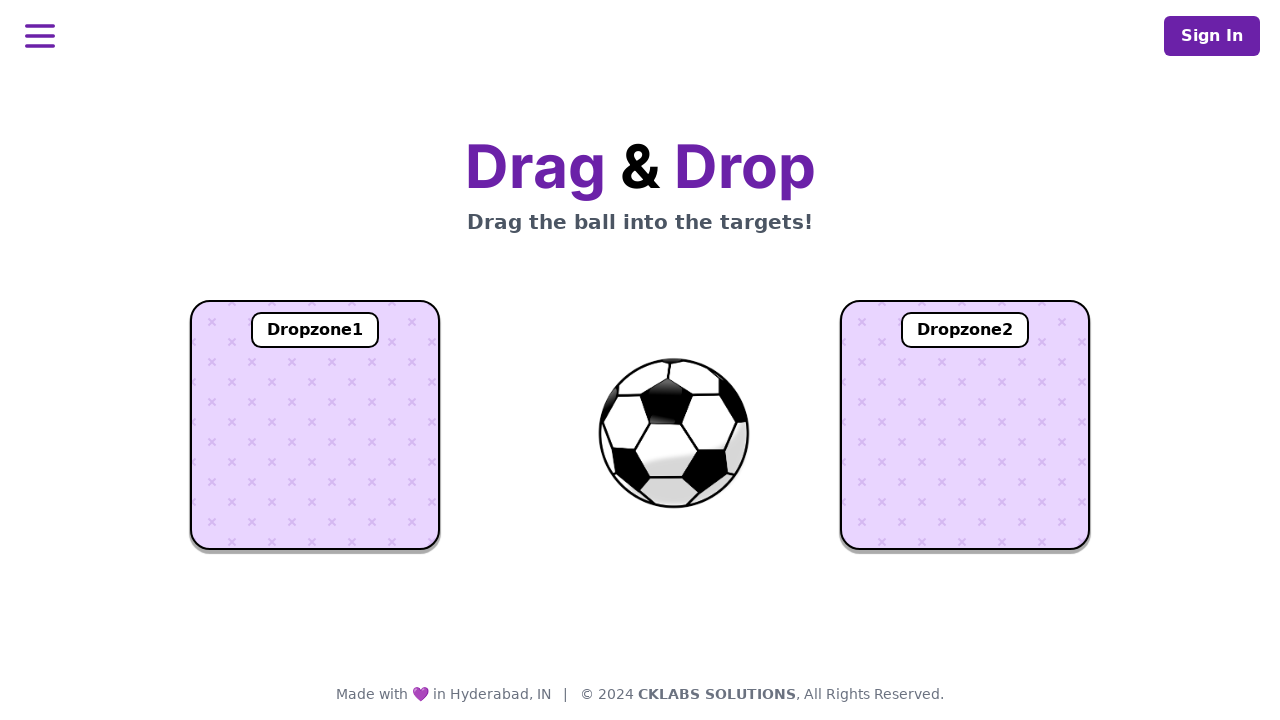

Dragged football to first dropzone at (315, 425)
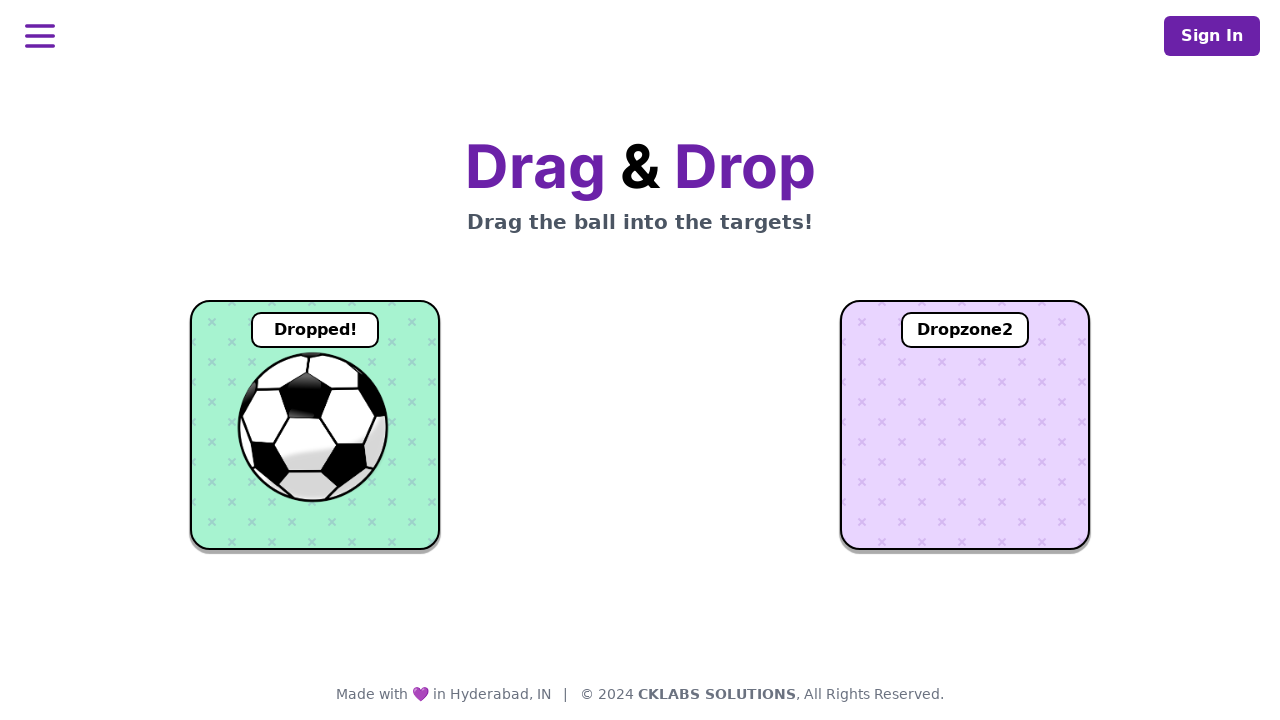

Verified football was successfully dropped in first dropzone
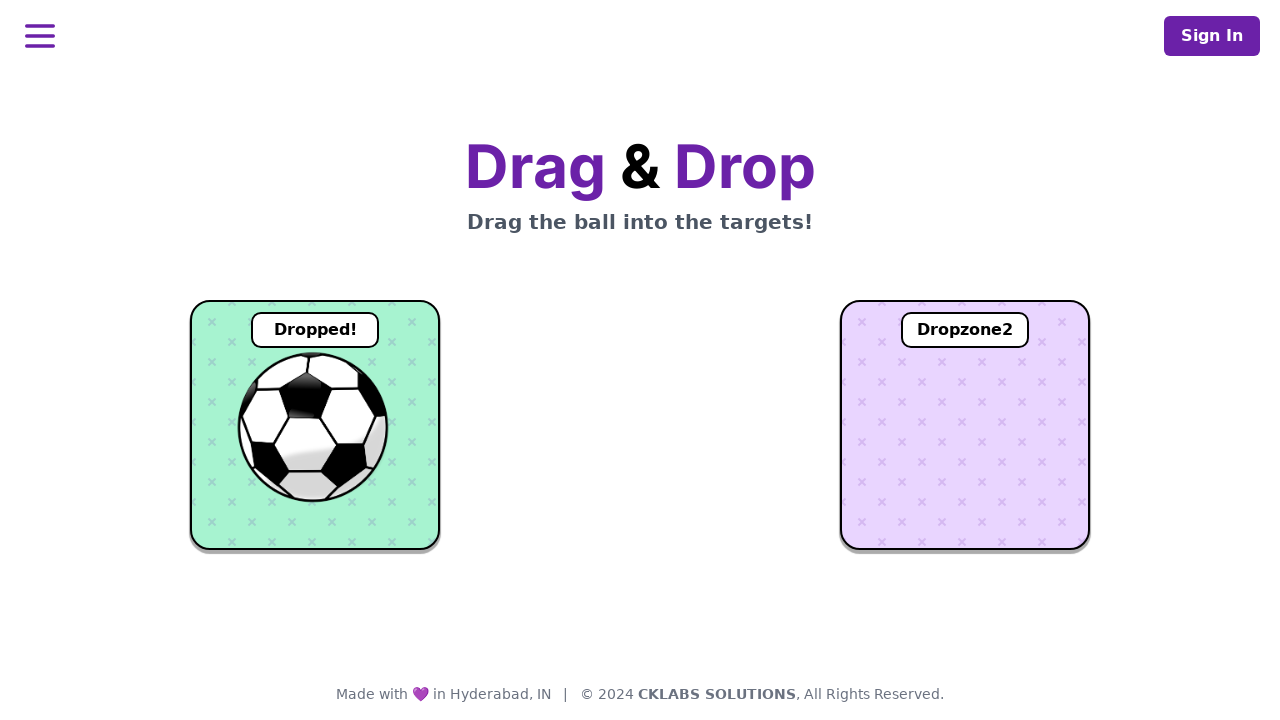

Dragged football to second dropzone at (965, 425)
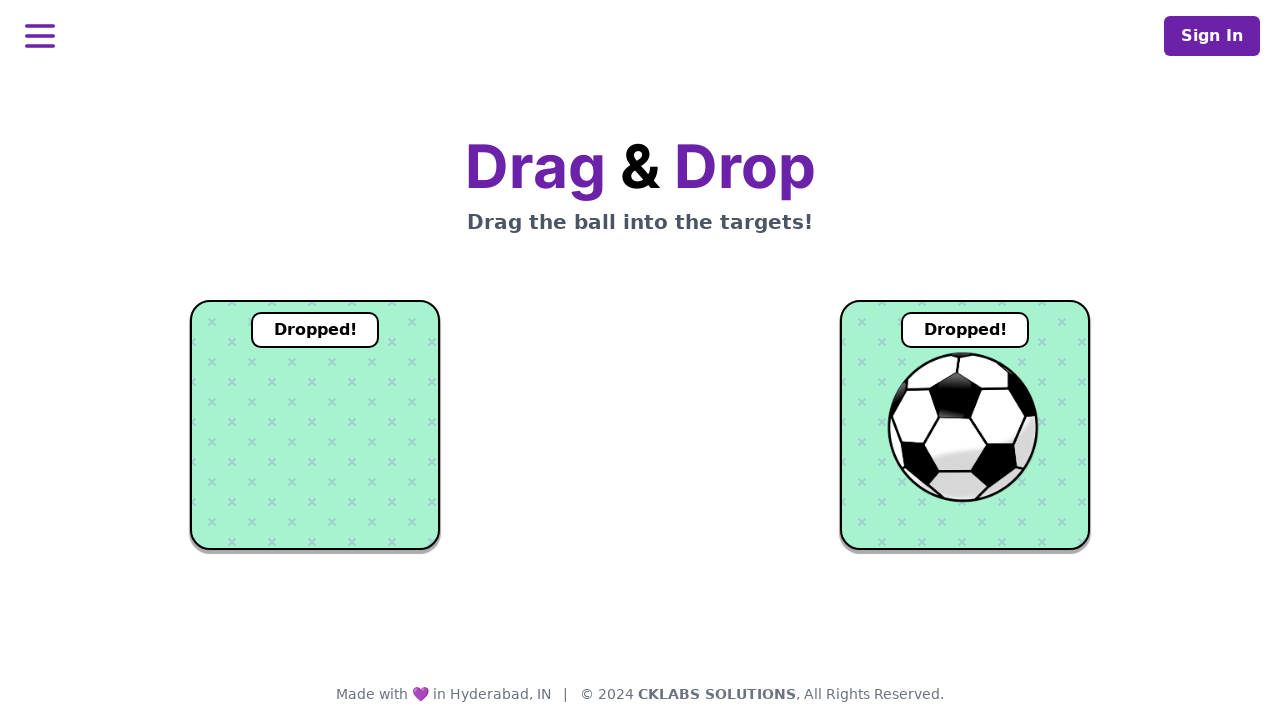

Verified football was successfully dropped in second dropzone
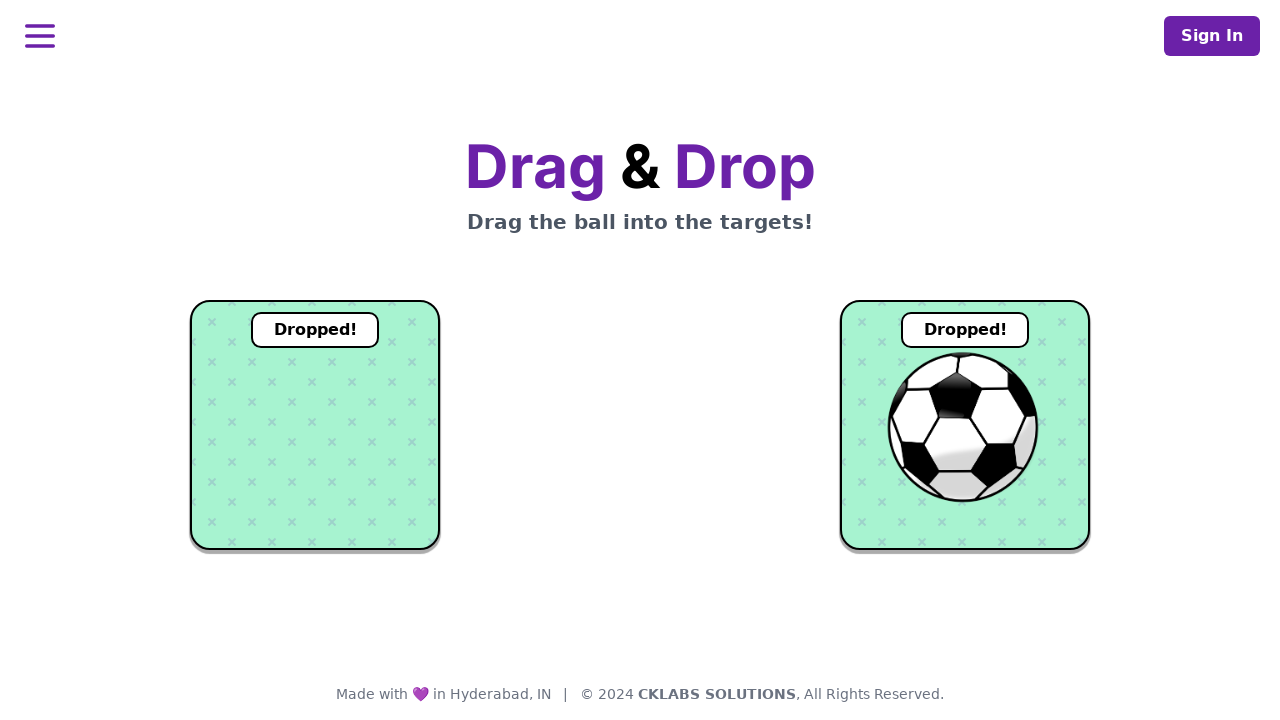

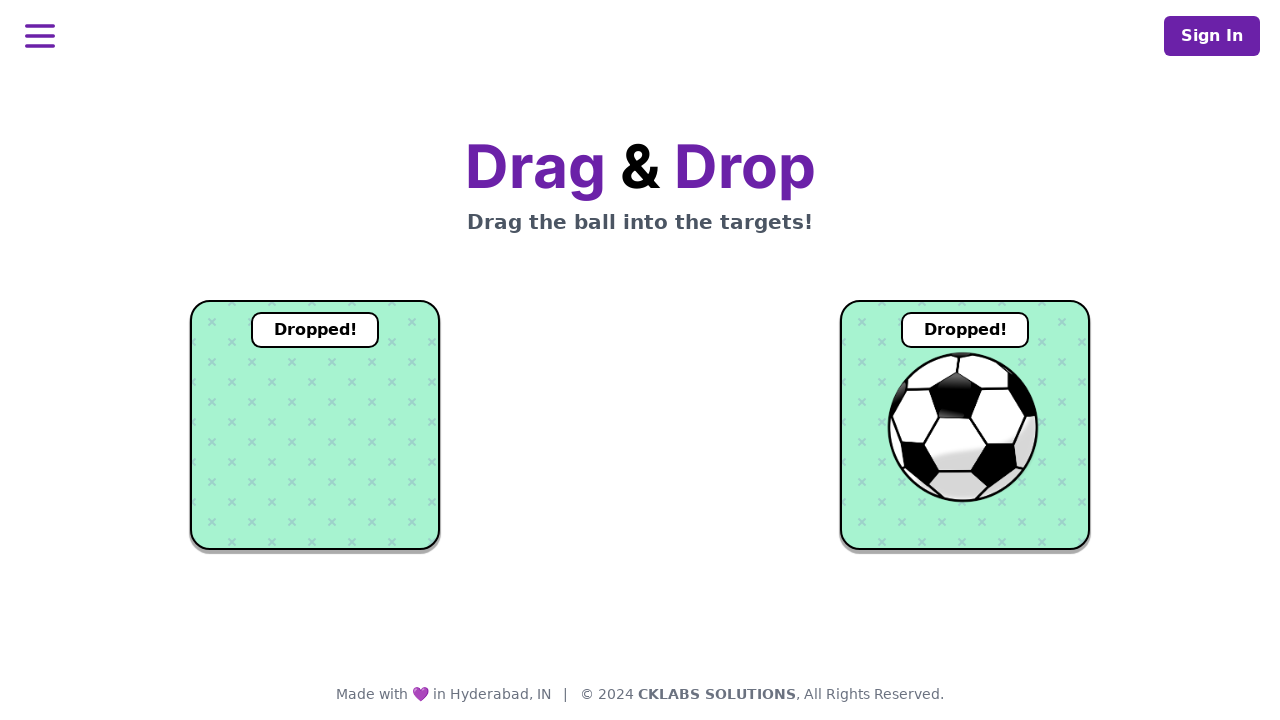